Tests various basic form interactions on a practice page including filling text inputs, clicking radio buttons, checking/unchecking checkboxes, and selecting dropdown options

Starting URL: https://www.letskodeit.com/practice

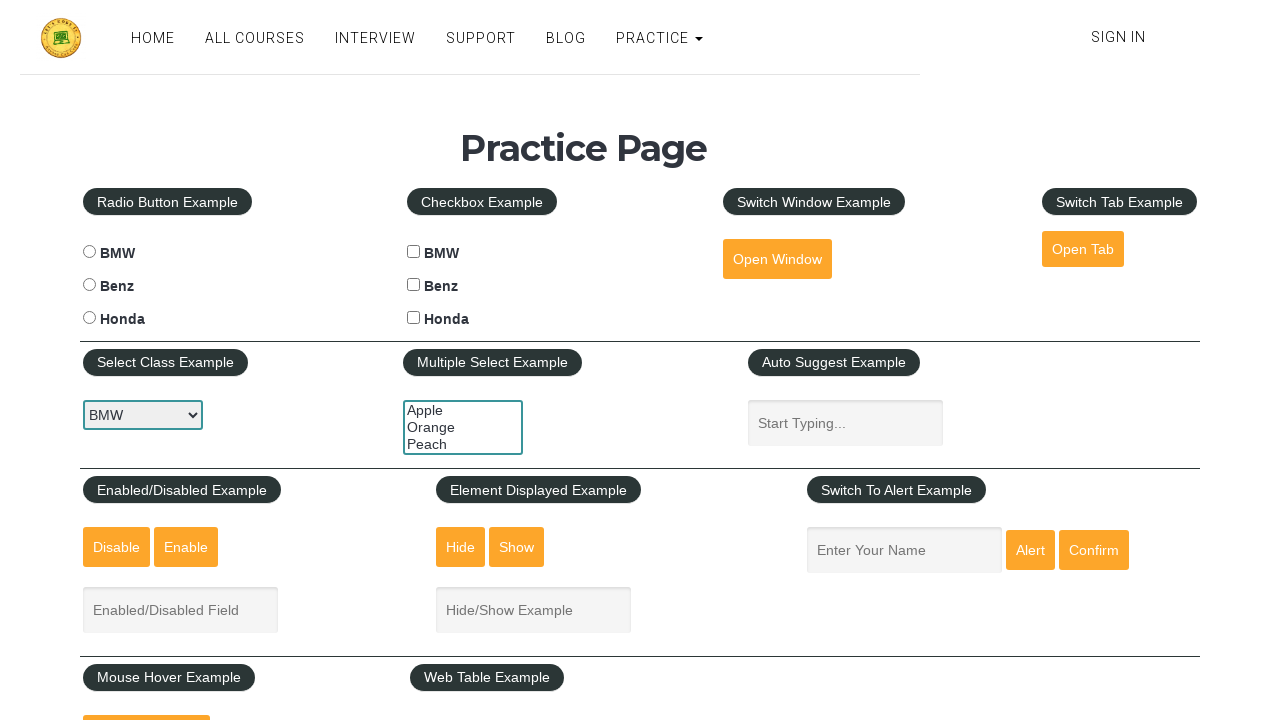

Filled name input field with 'for test' on //input[@name='enter-name']
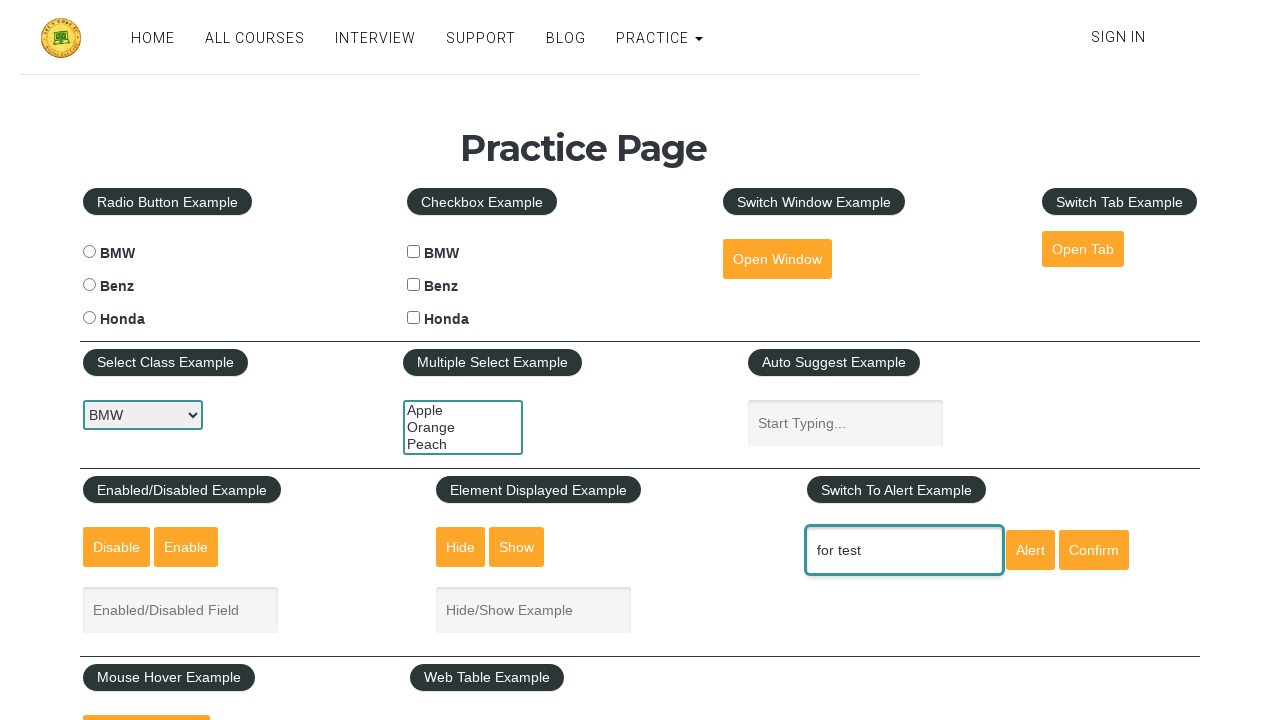

Filled show/hide text field with 'aFor' on xpath=//input[@id='displayed-text']
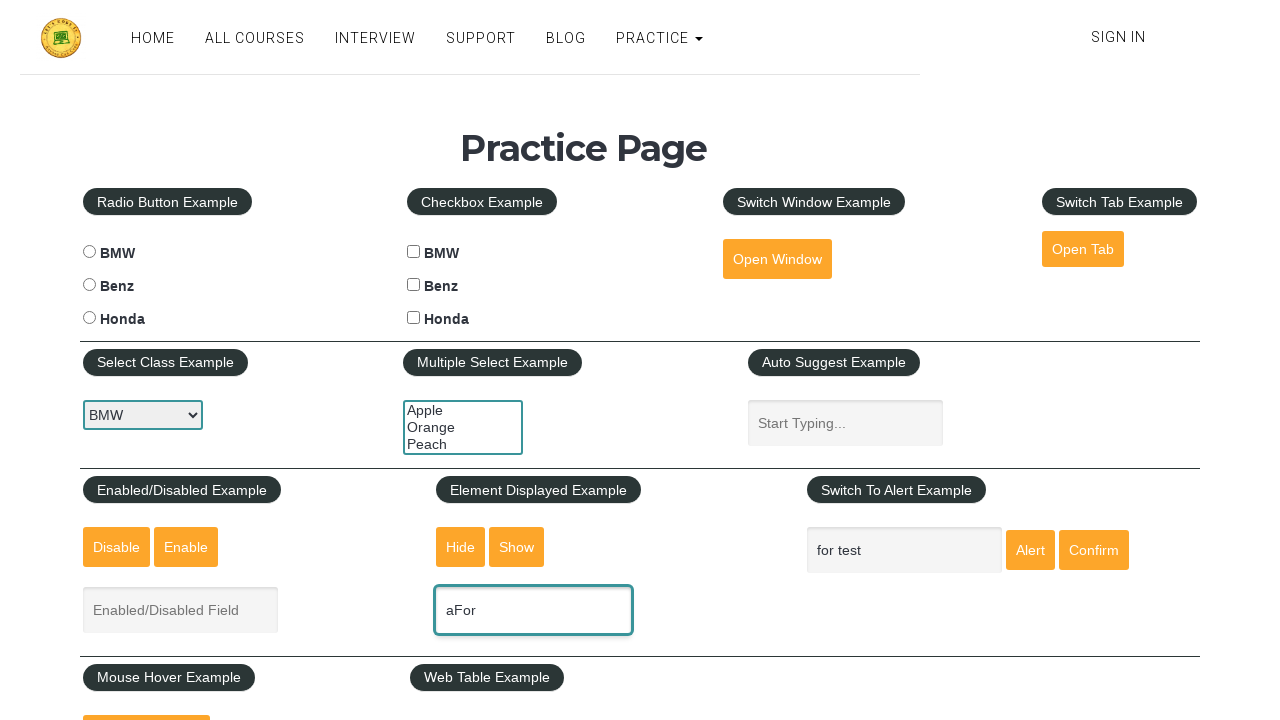

Focused on show/hide text field on xpath=//input[@id='displayed-text']
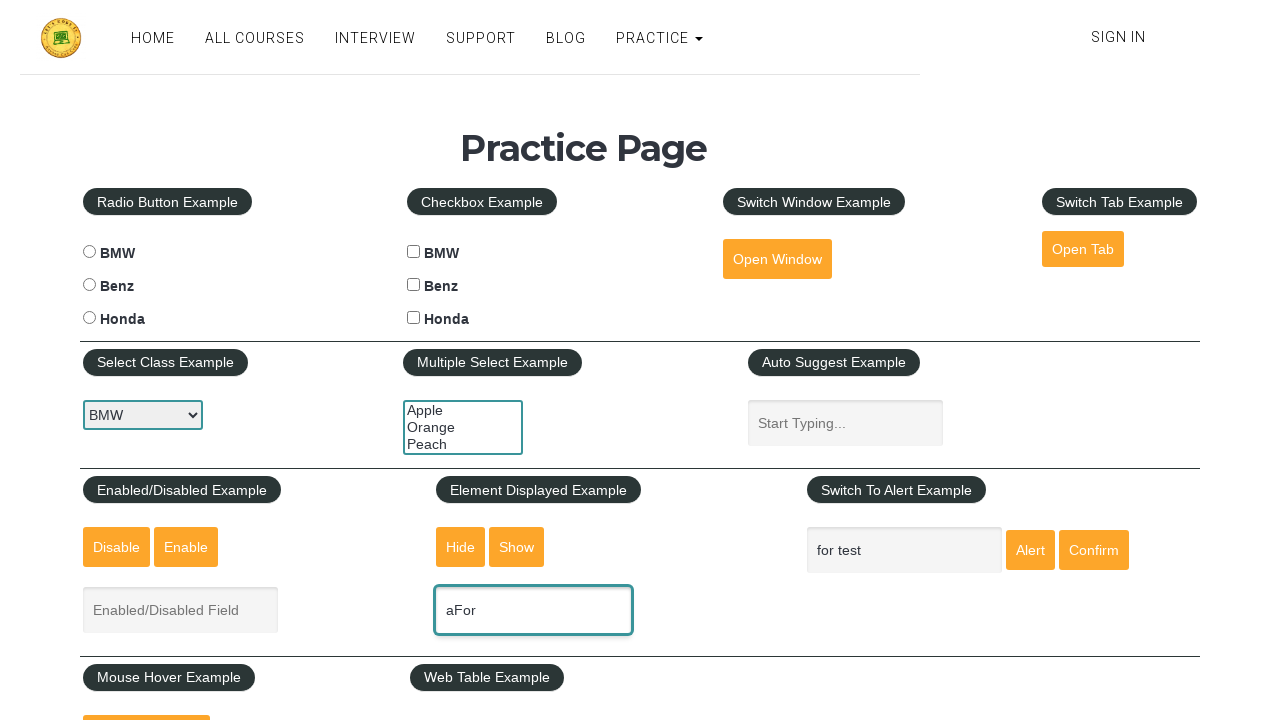

Typed ' apple' to show/hide text field using keyboard
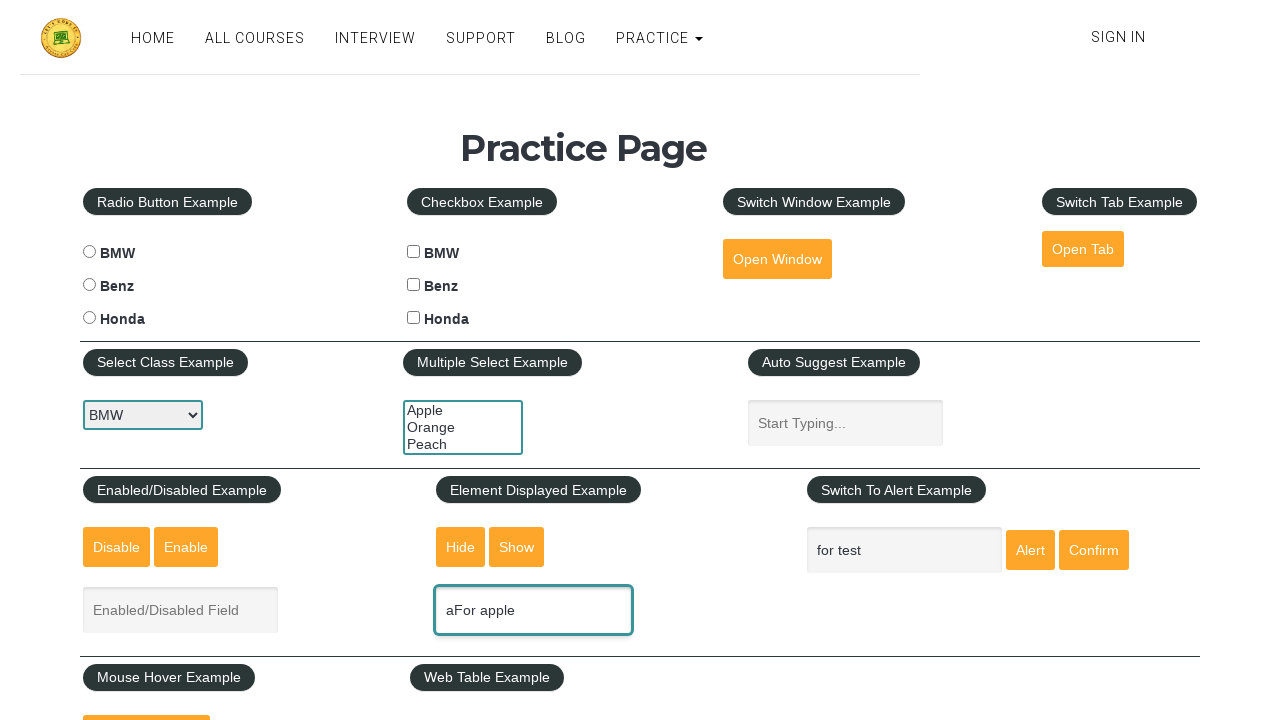

Cleared show/hide text field on xpath=//input[@id='displayed-text']
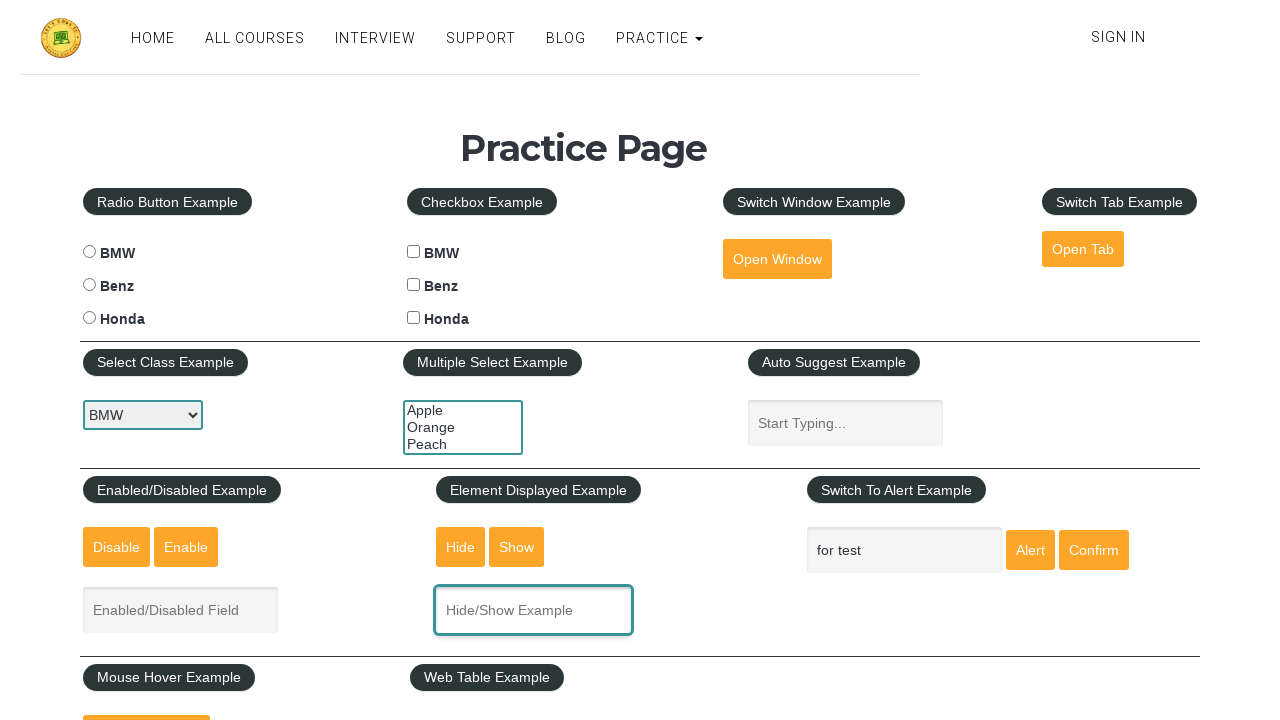

Retrieved name attribute from displayed-text field: 'show-hide'
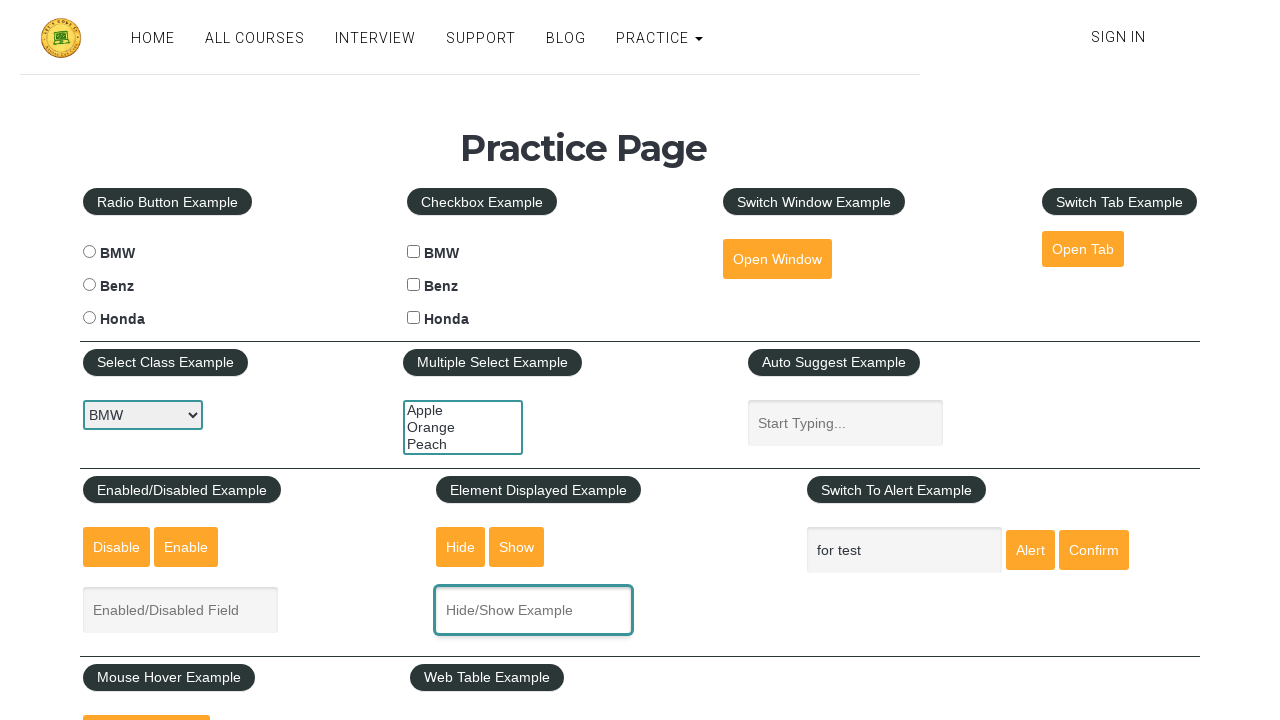

Clicked Honda radio button at (89, 318) on input#hondaradio
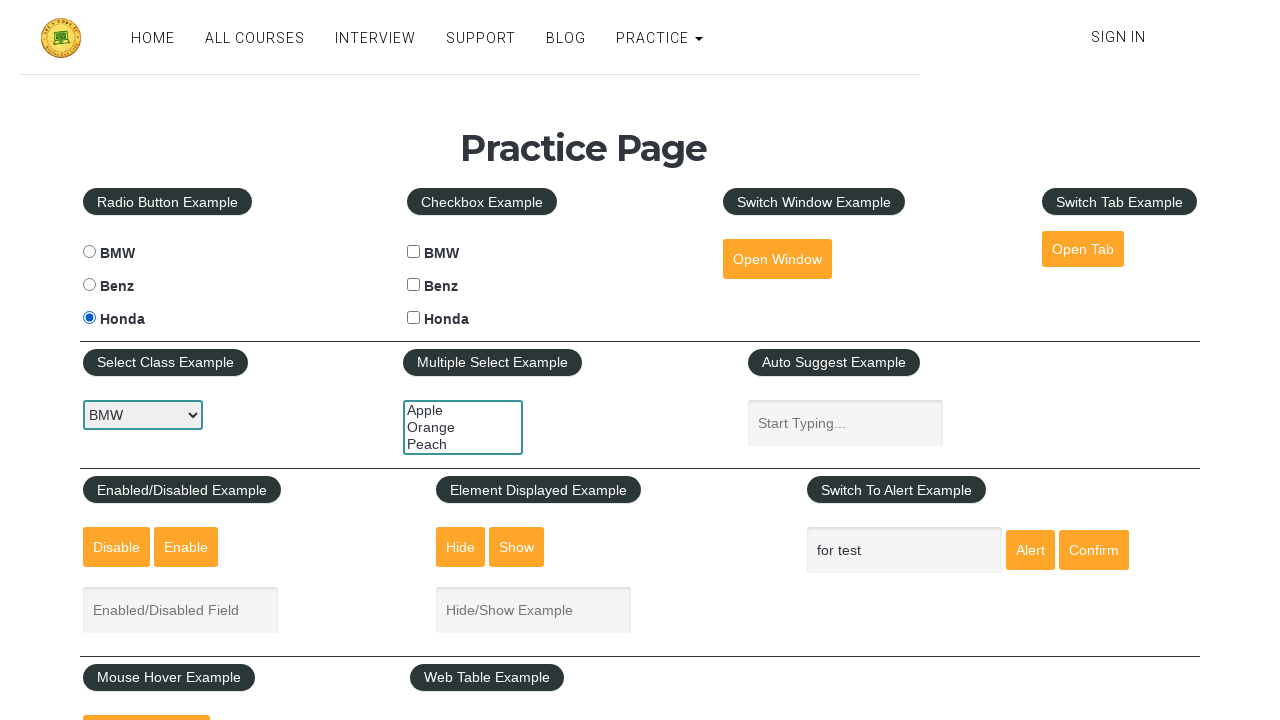

Retrieved heading text: 'Practice Page'
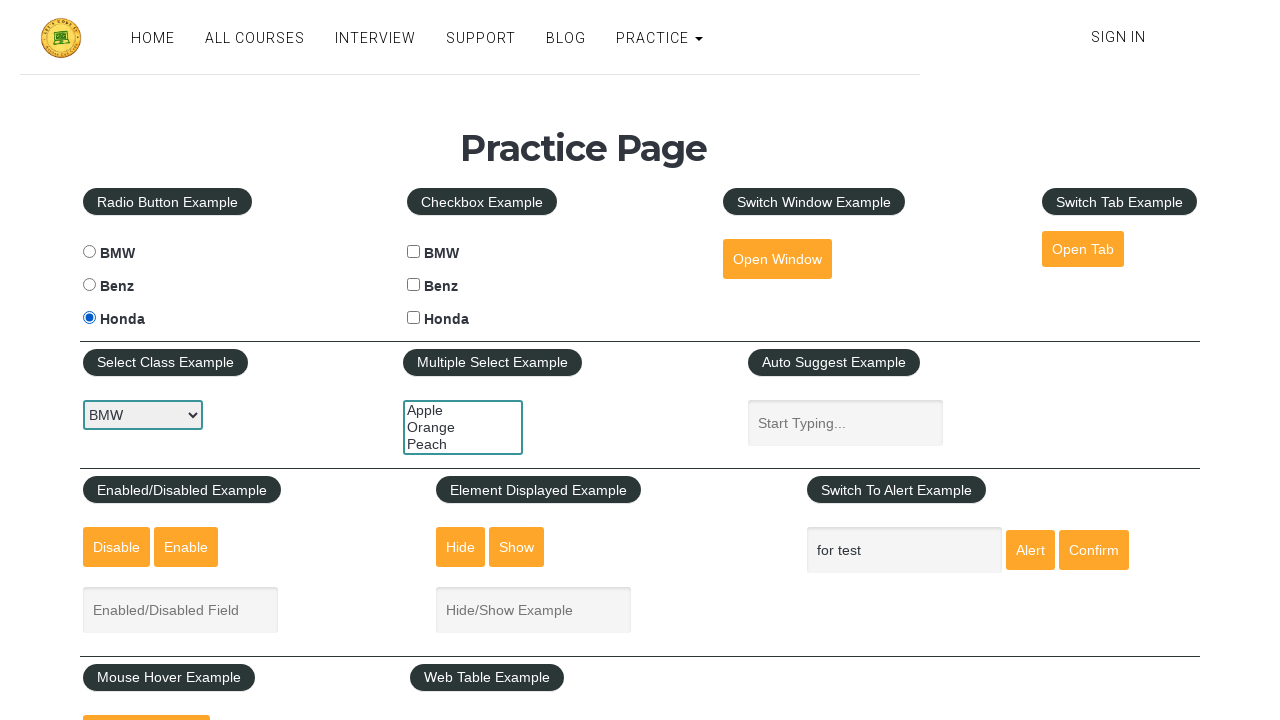

Checked BMW checkbox at (414, 252) on input#bmwcheck
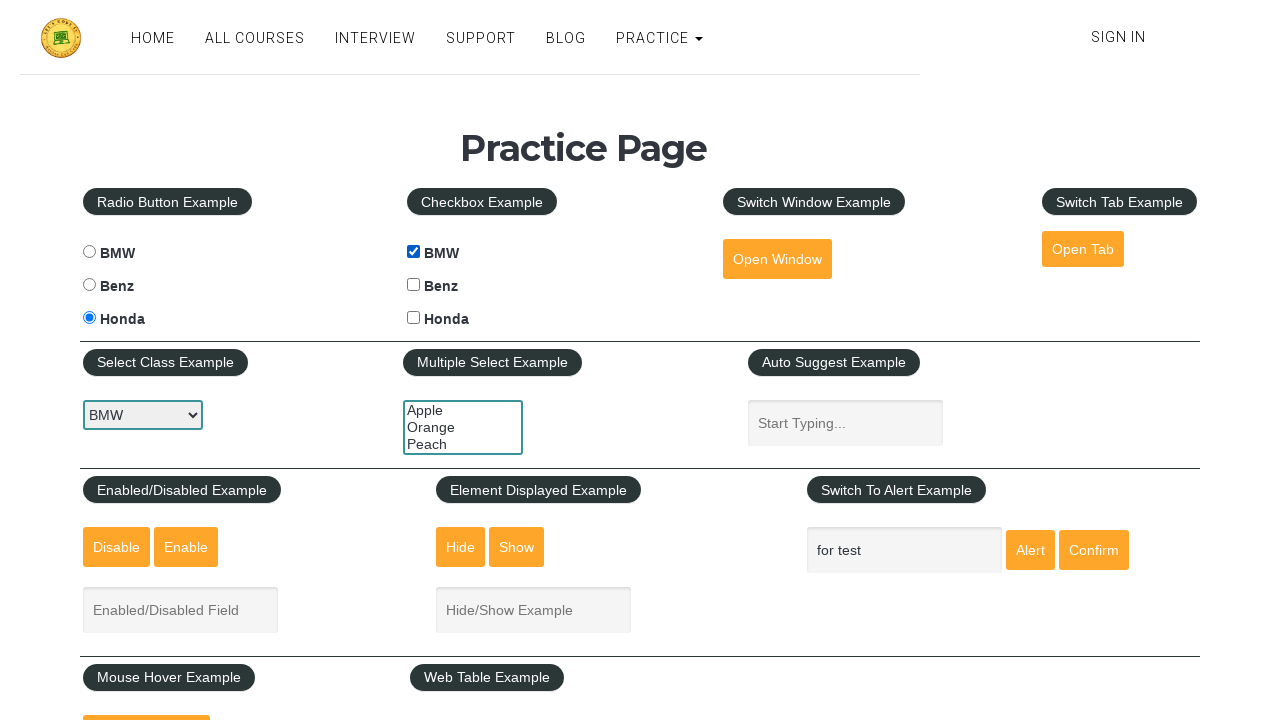

Verified BMW checkbox is checked
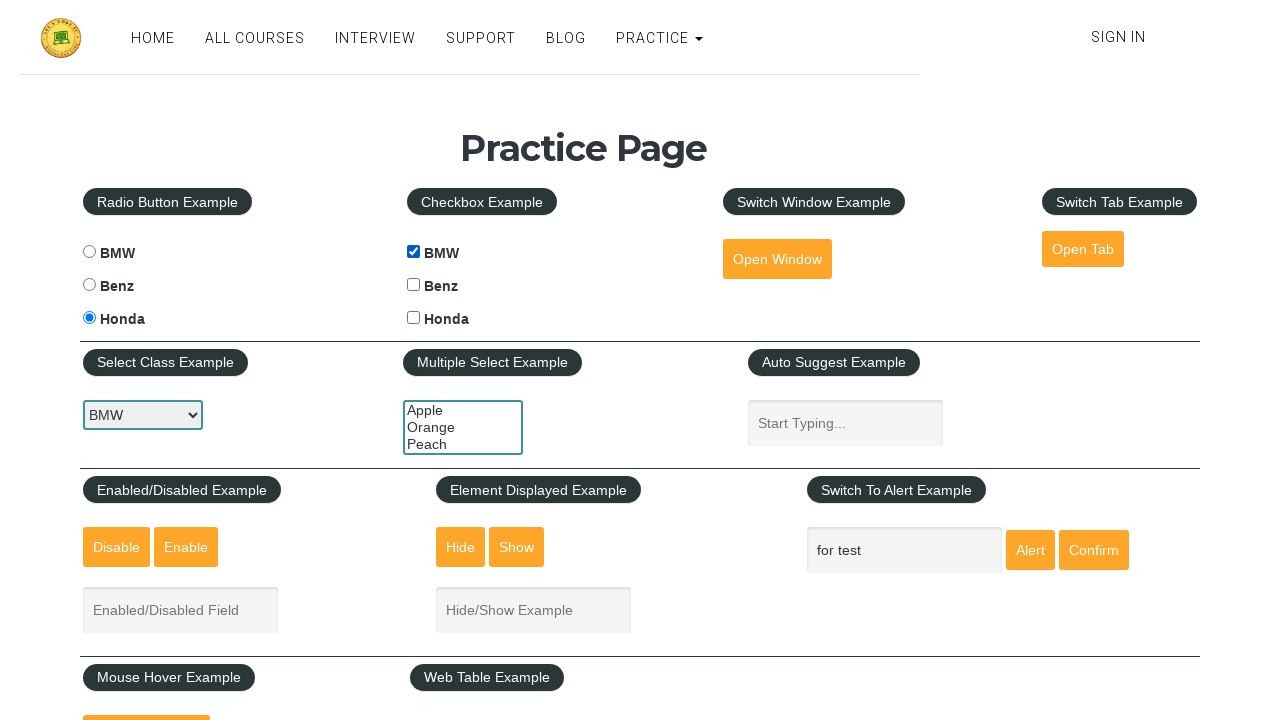

Unchecked BMW checkbox at (414, 252) on input#bmwcheck
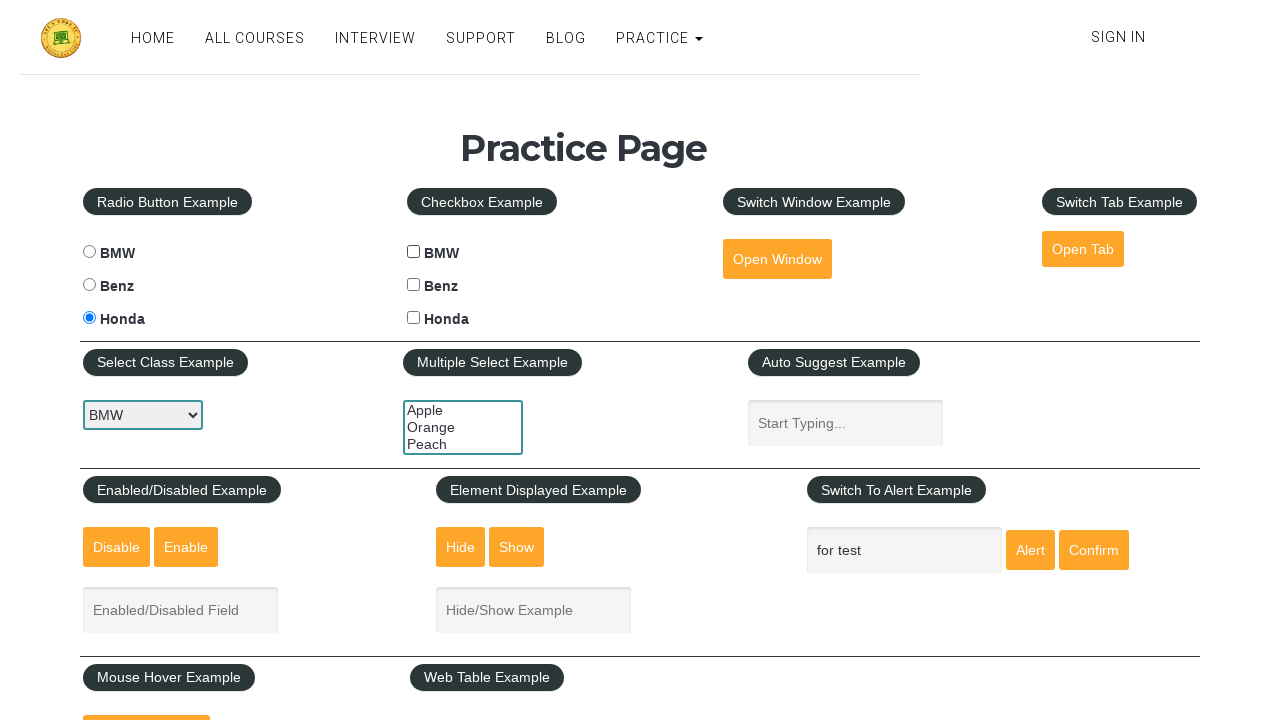

Selected Honda from cars dropdown on select[id='carselect']
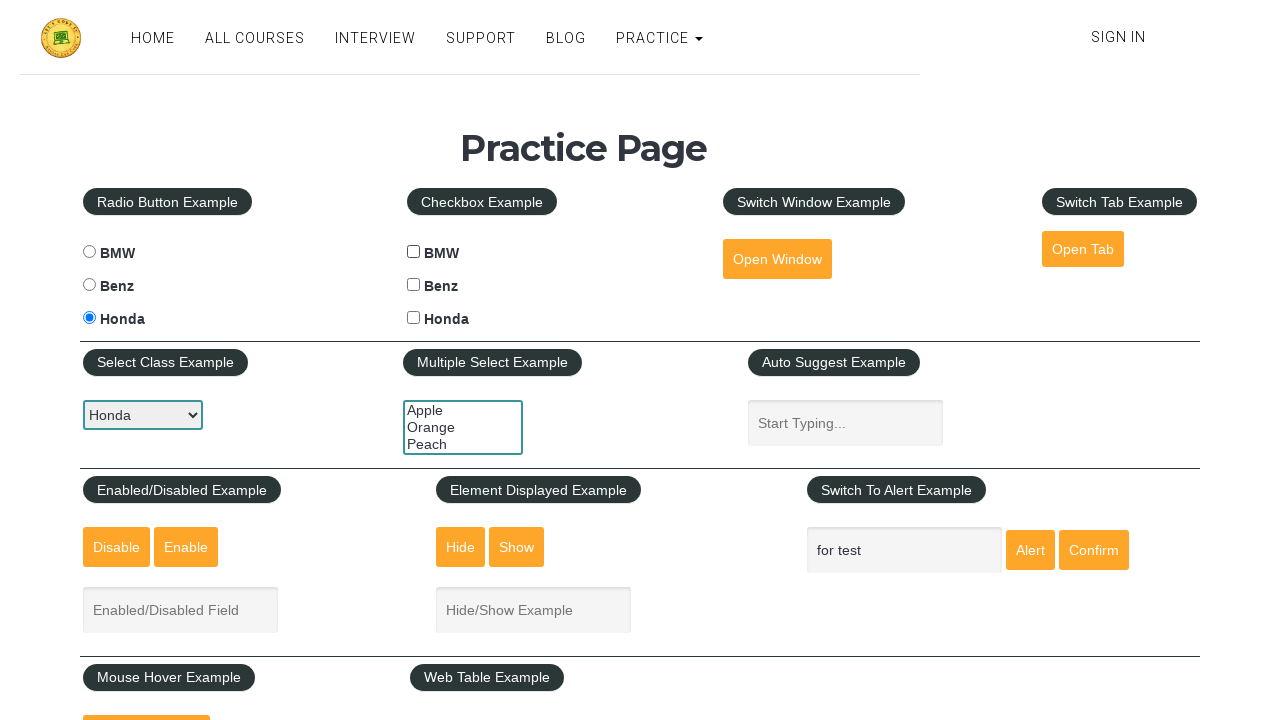

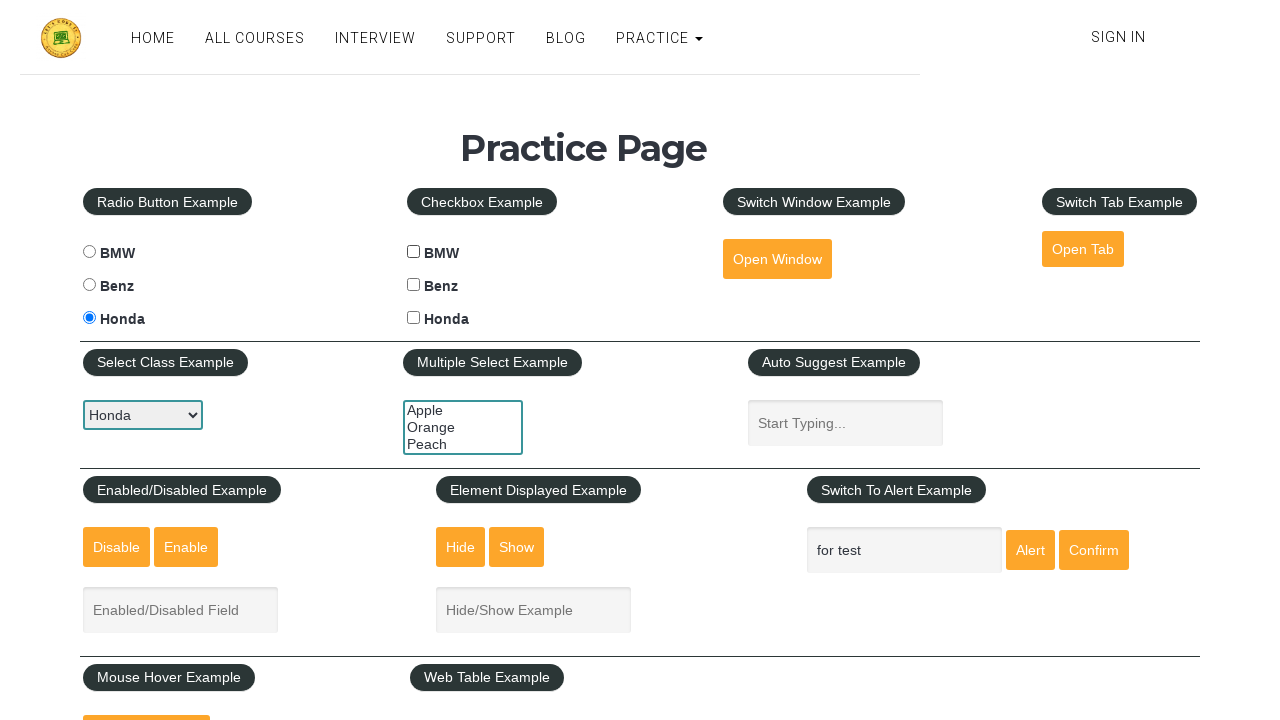